Tests opting out of A/B tests by adding opt-out cookie on homepage before navigating to the A/B test page

Starting URL: http://the-internet.herokuapp.com

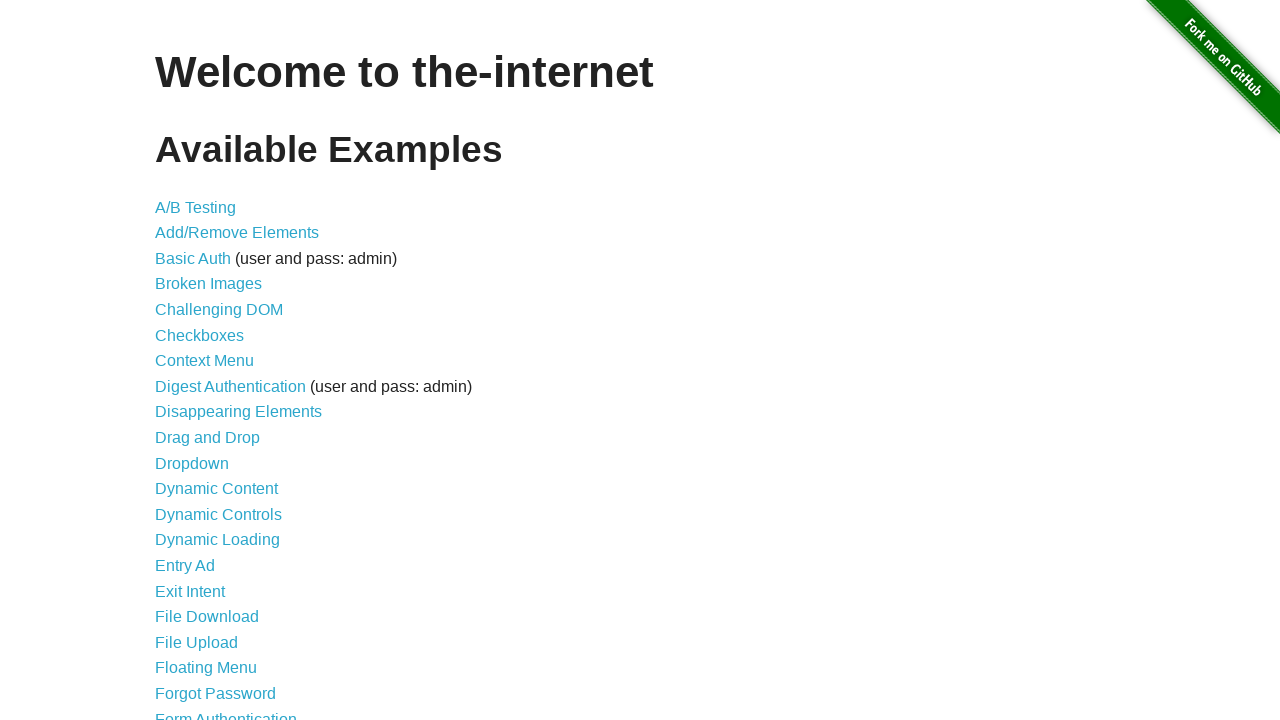

Added optimizelyOptOut cookie to opt out of A/B tests
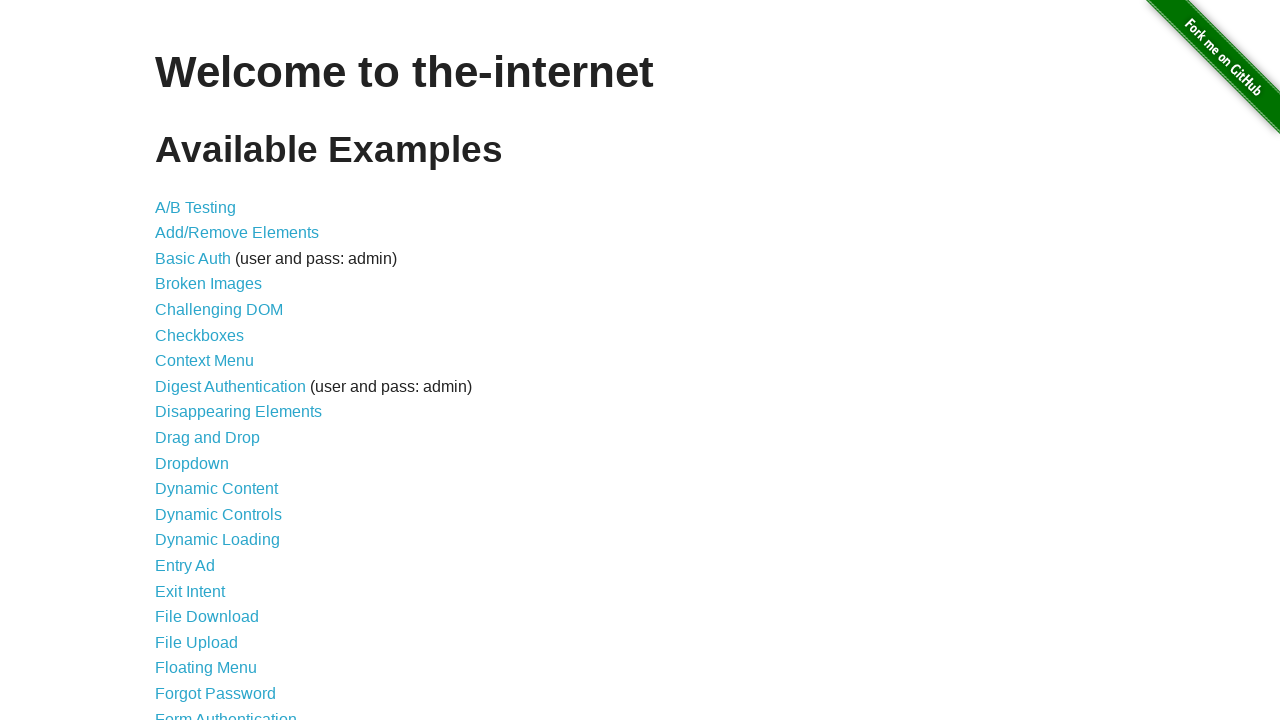

Navigated to A/B test page
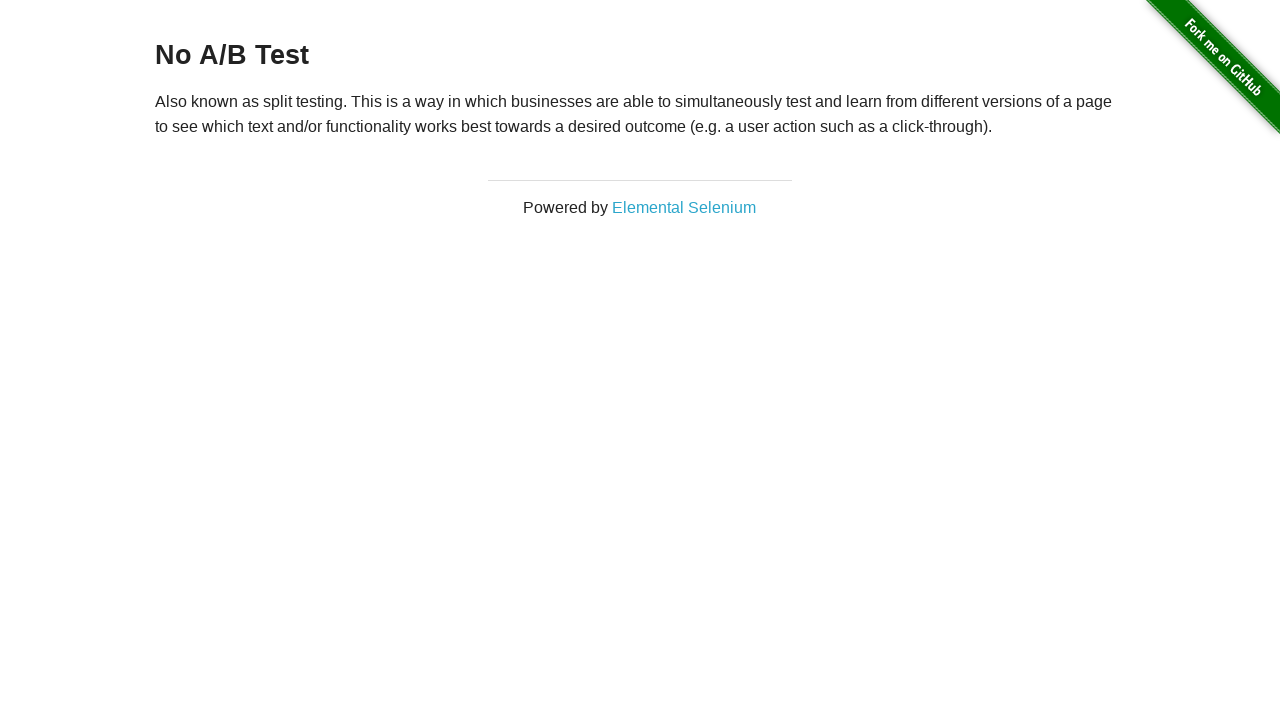

Retrieved heading text from A/B test page
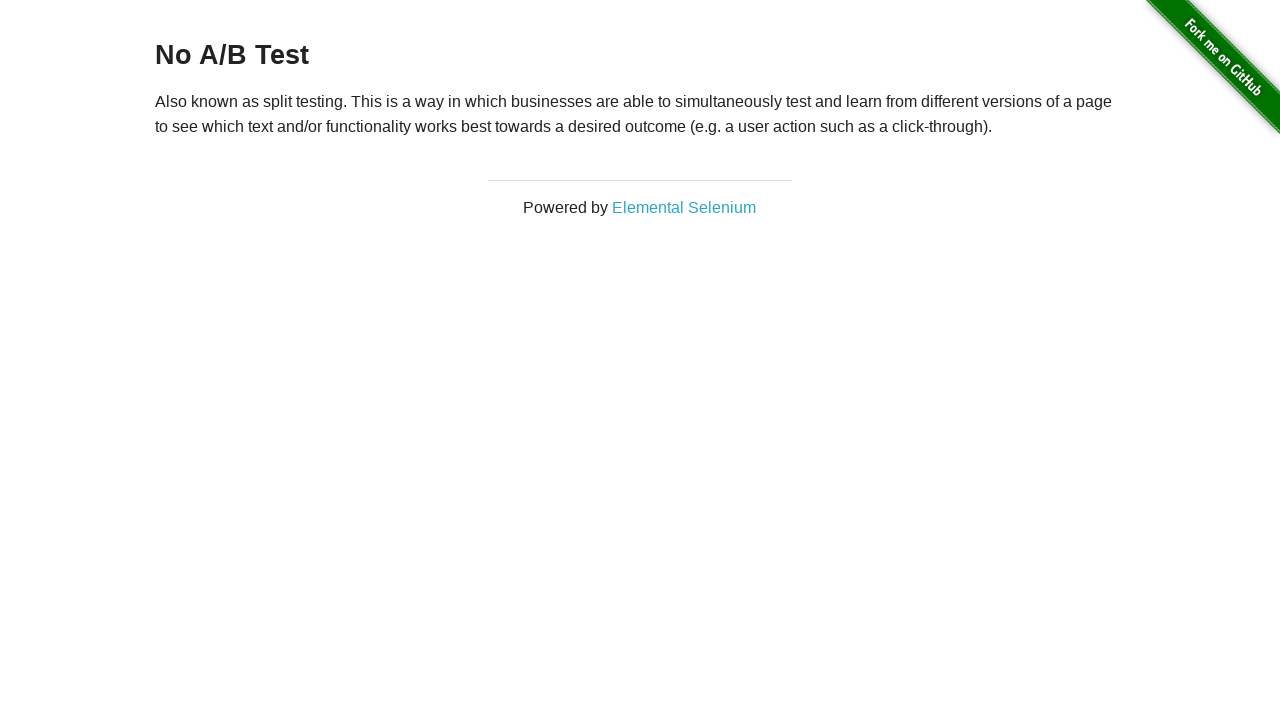

Verified heading displays 'No A/B Test' confirming opt-out cookie worked
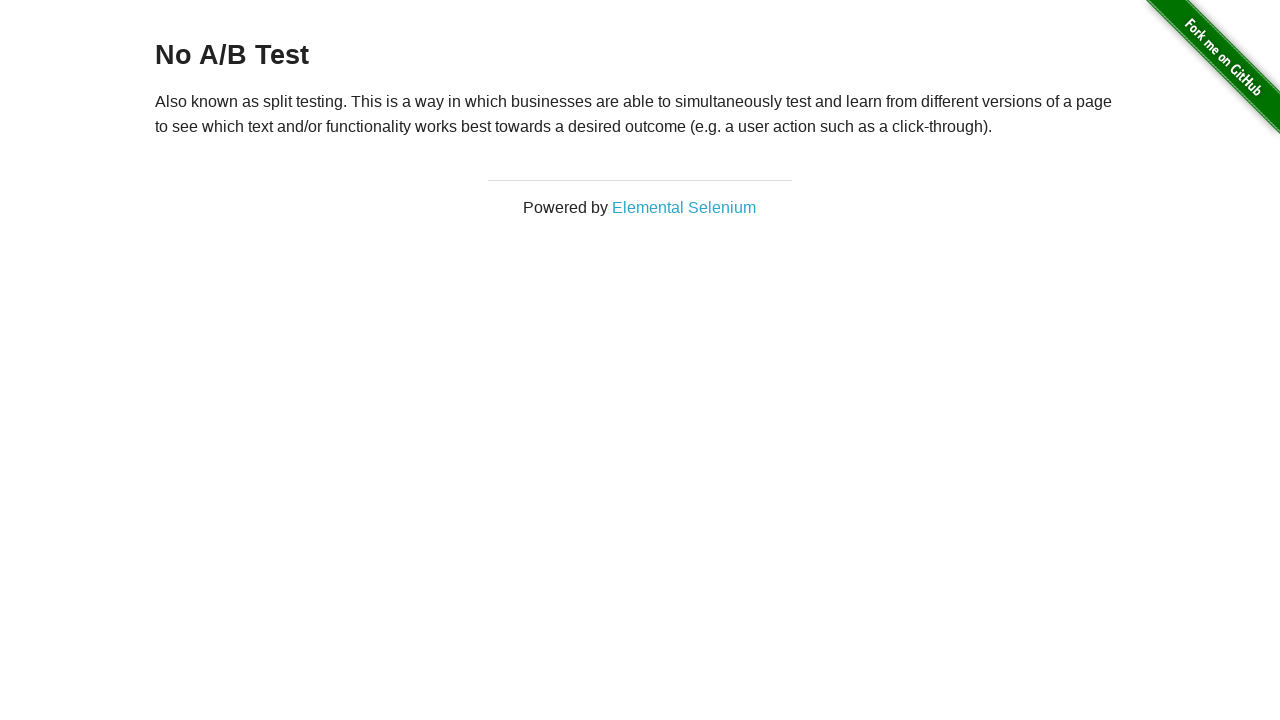

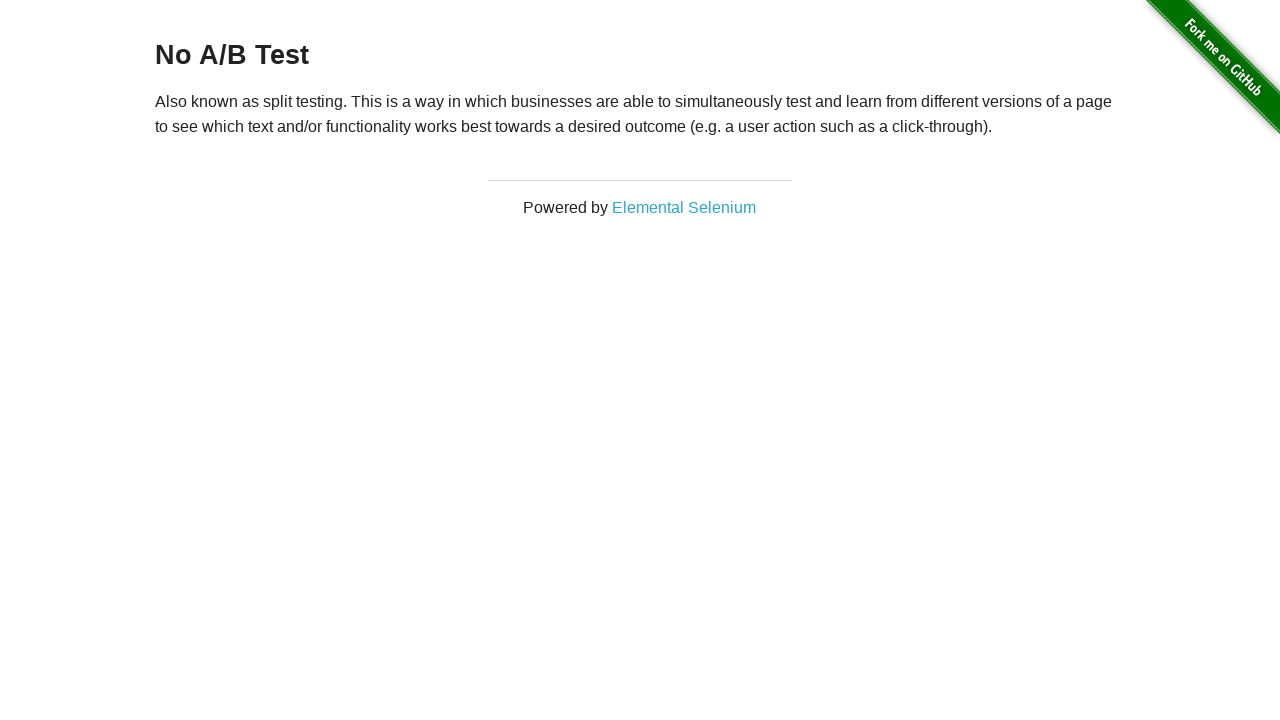